Tests Recovery Timeline tab navigation by clicking through different recovery phase tabs

Starting URL: https://www.thenanoexperience.com/shoulder-and-elbow

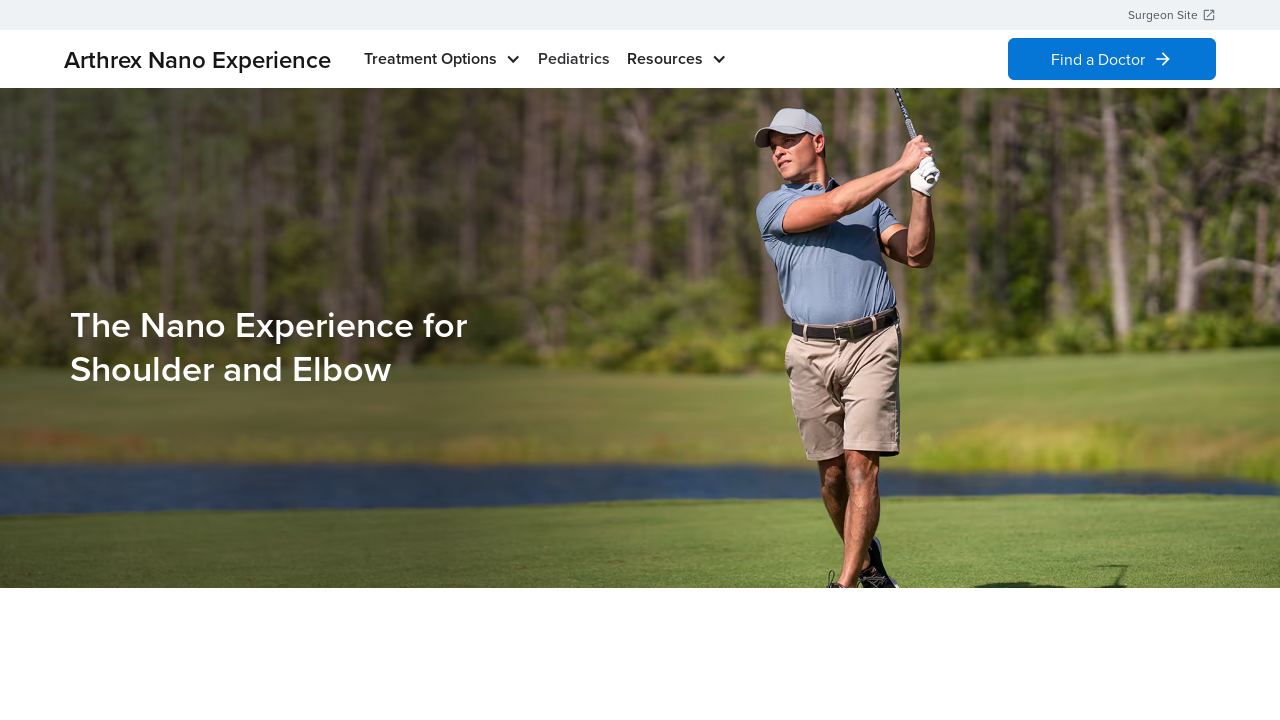

Scrolled down to Recovery Timeline section
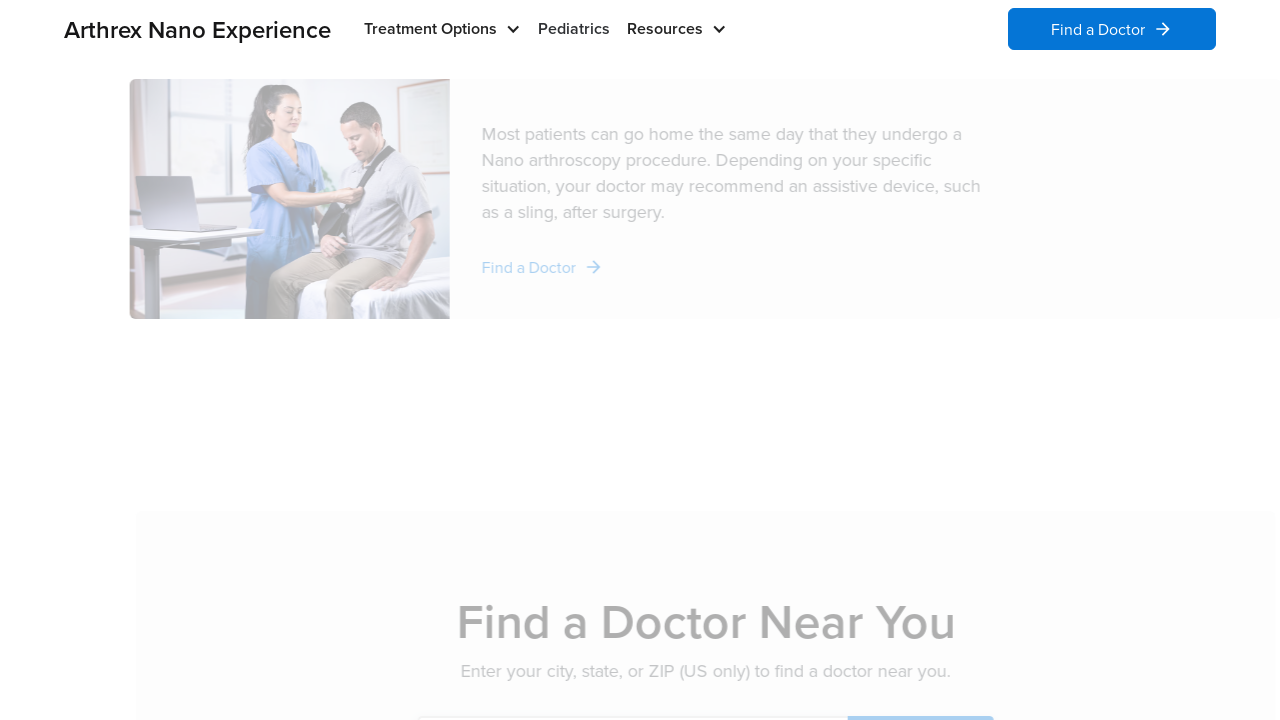

Waited 2 seconds for Recovery Timeline section to load
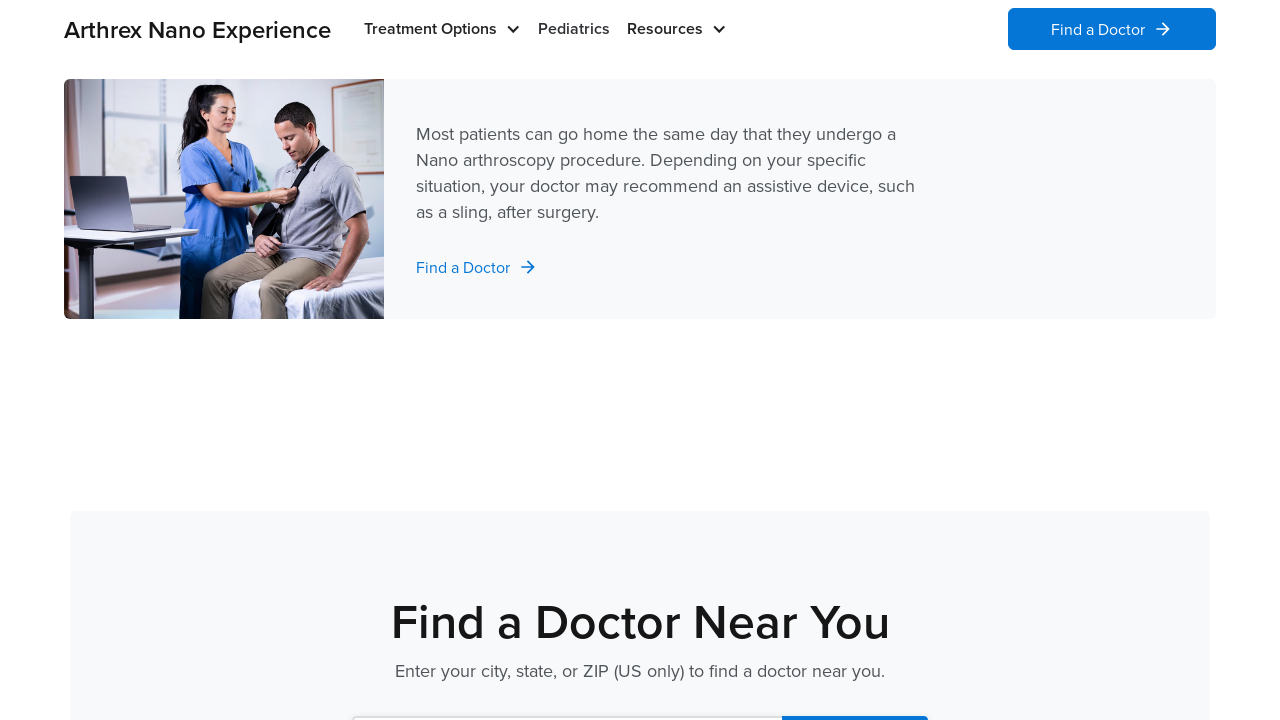

Clicked 'Return to Regular Activity' recovery phase tab at (678, 707) on xpath=//*[@id="w-tabs-0-data-w-tab-3"]/div
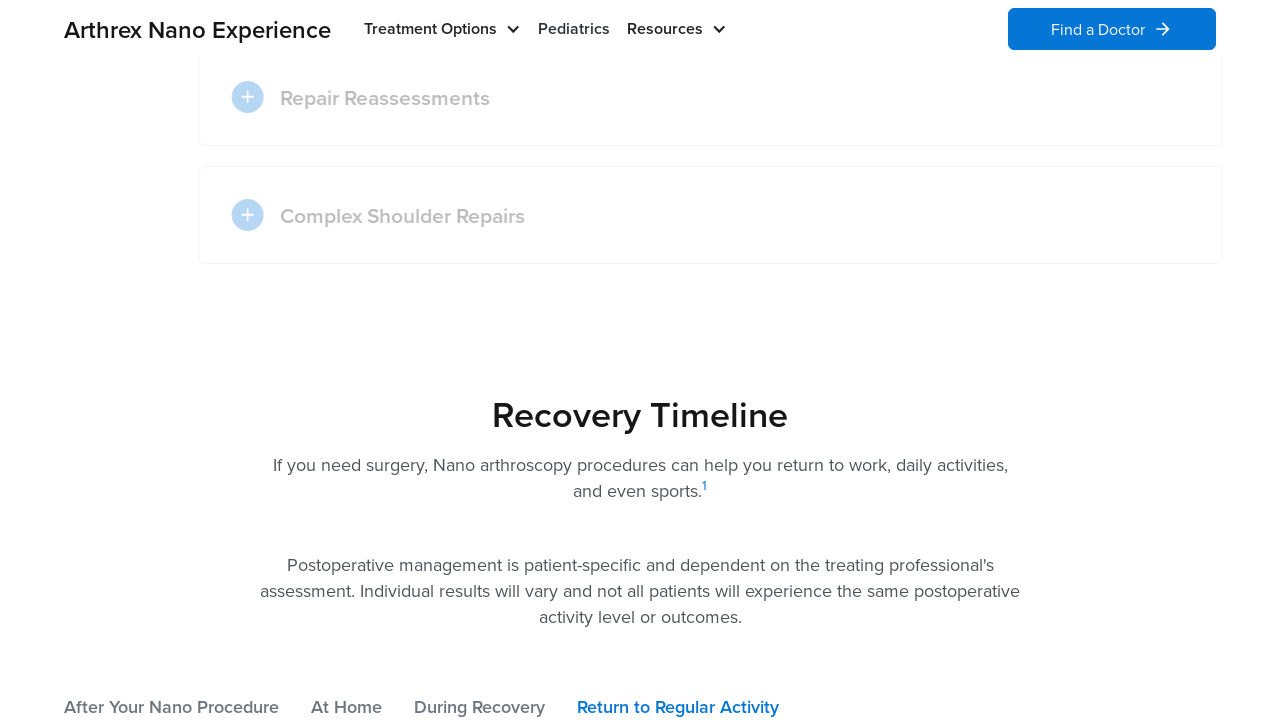

Waited 2 seconds for 'Return to Regular Activity' tab content to load
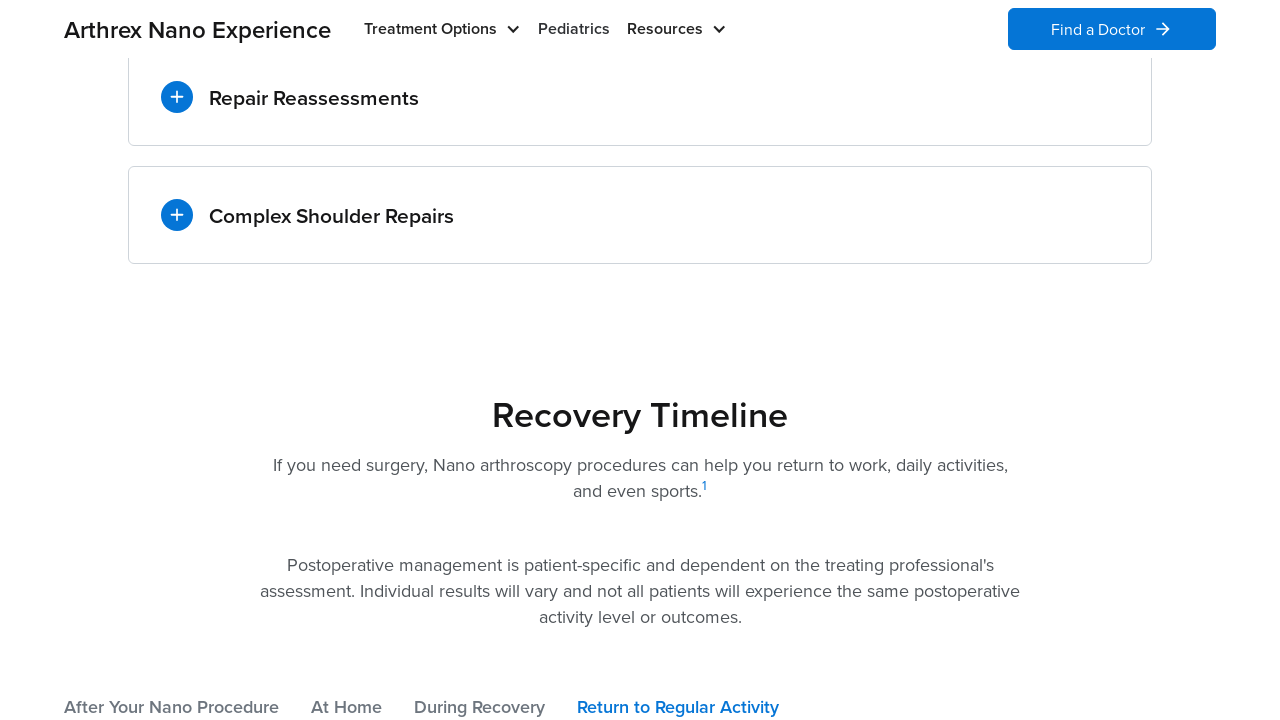

Clicked 'During Recovery' recovery phase tab at (480, 707) on xpath=//*[@id="w-tabs-0-data-w-tab-2"]/div
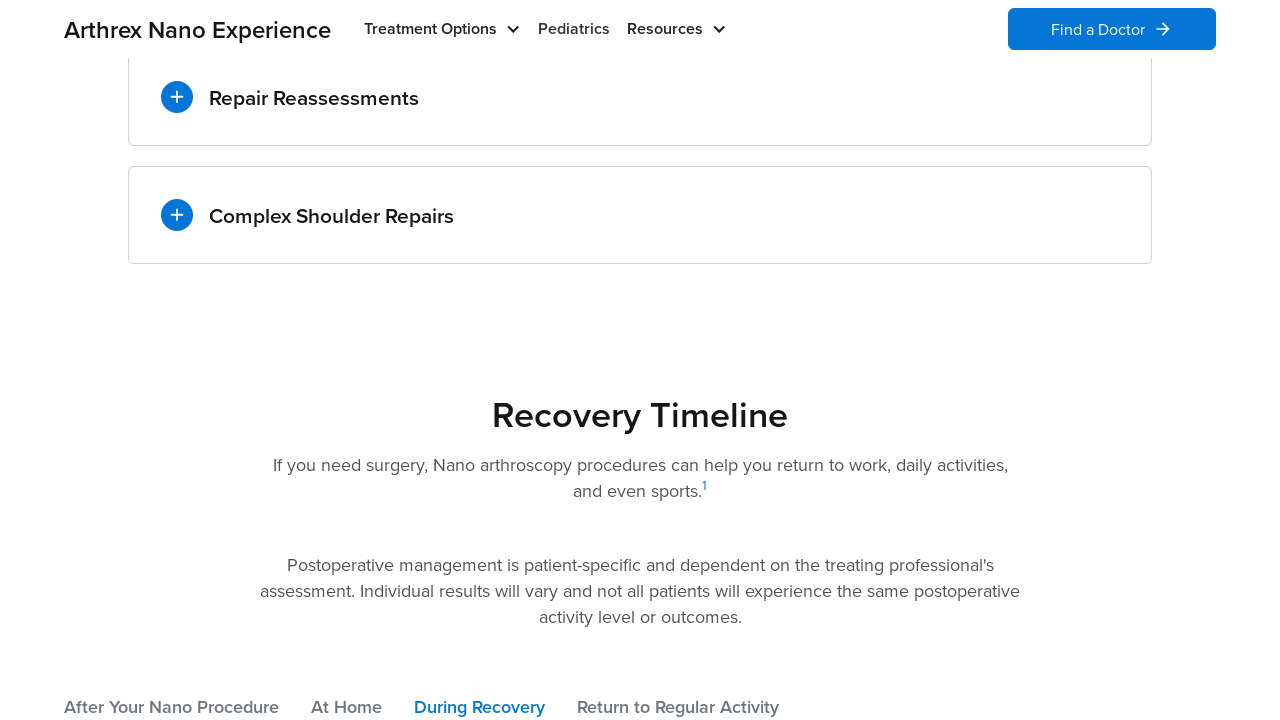

Waited 2 seconds for 'During Recovery' tab content to load
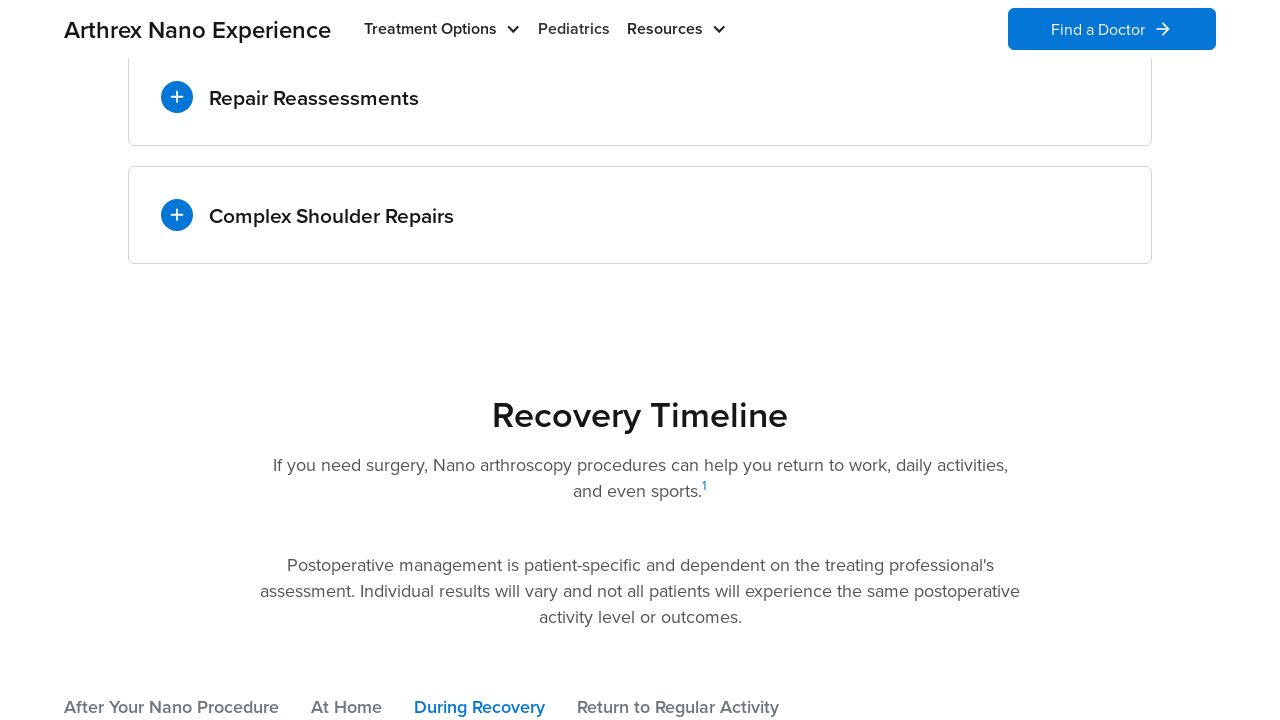

Clicked 'At Home' recovery phase tab at (346, 707) on xpath=//*[@id="w-tabs-0-data-w-tab-1"]/div
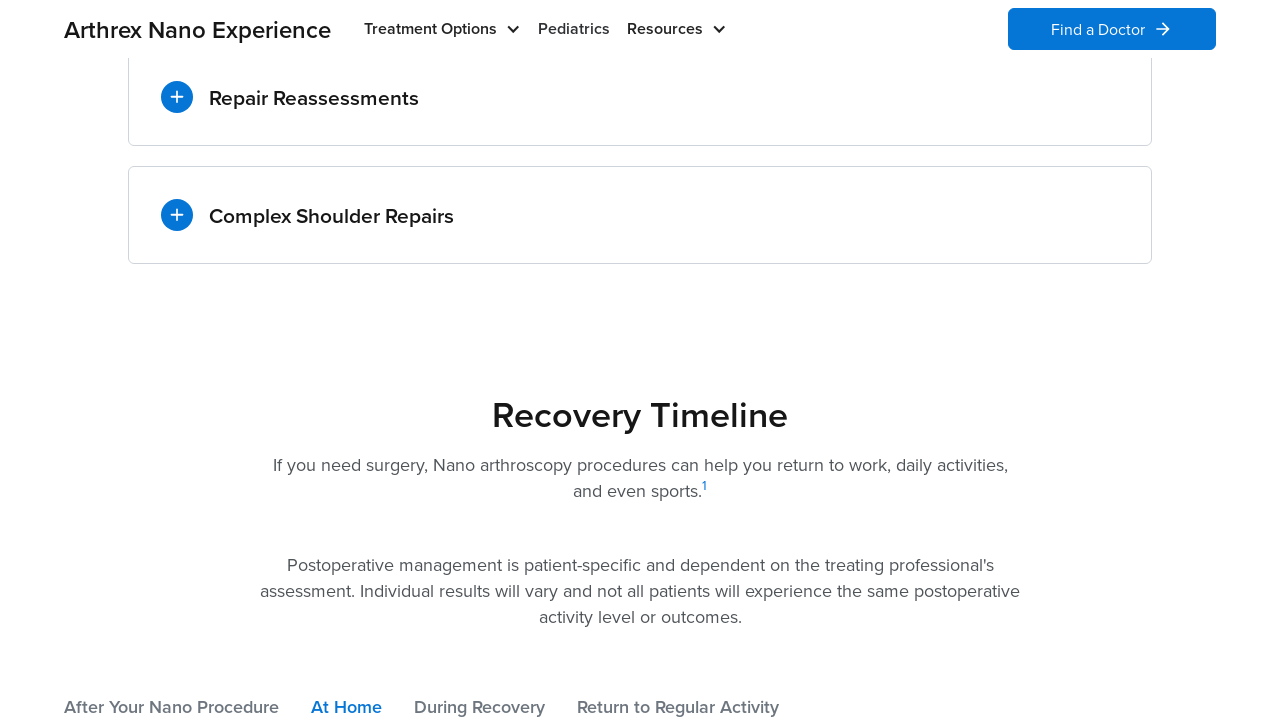

Waited 2 seconds for 'At Home' tab content to load
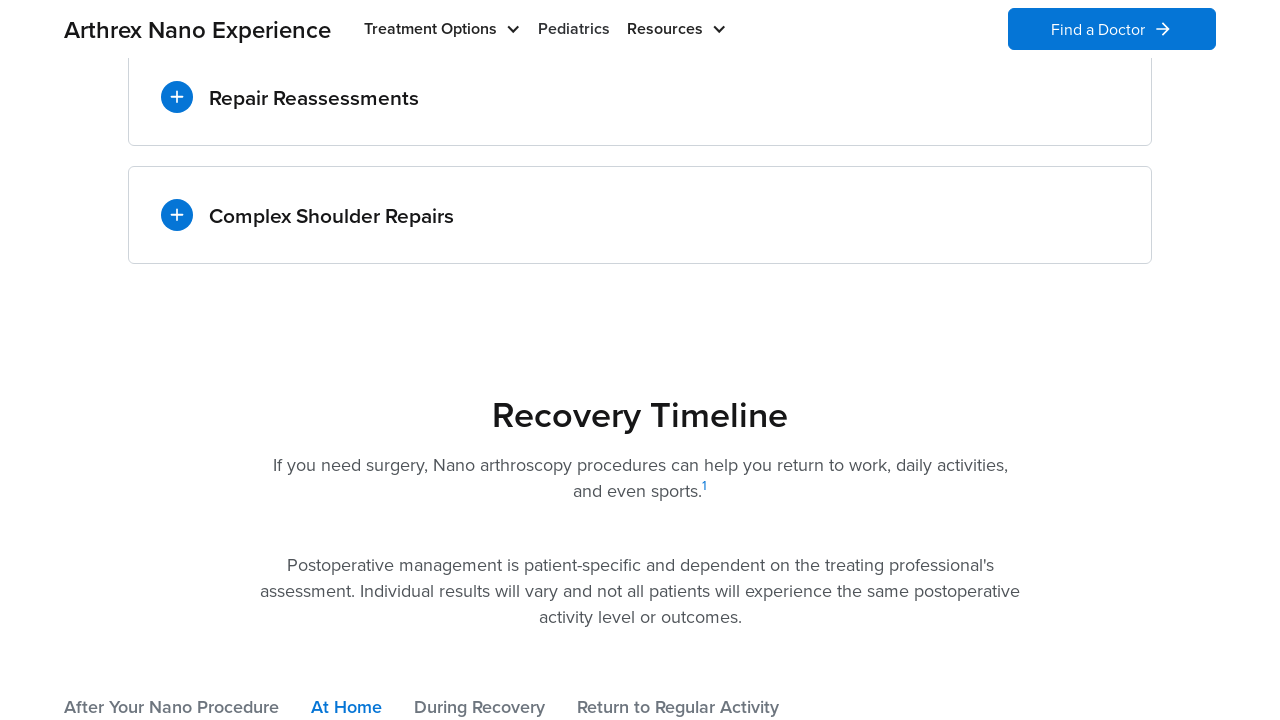

Clicked 'After Your Nano Procedure' recovery phase tab at (172, 707) on xpath=//*[@id="w-tabs-0-data-w-tab-0"]/div
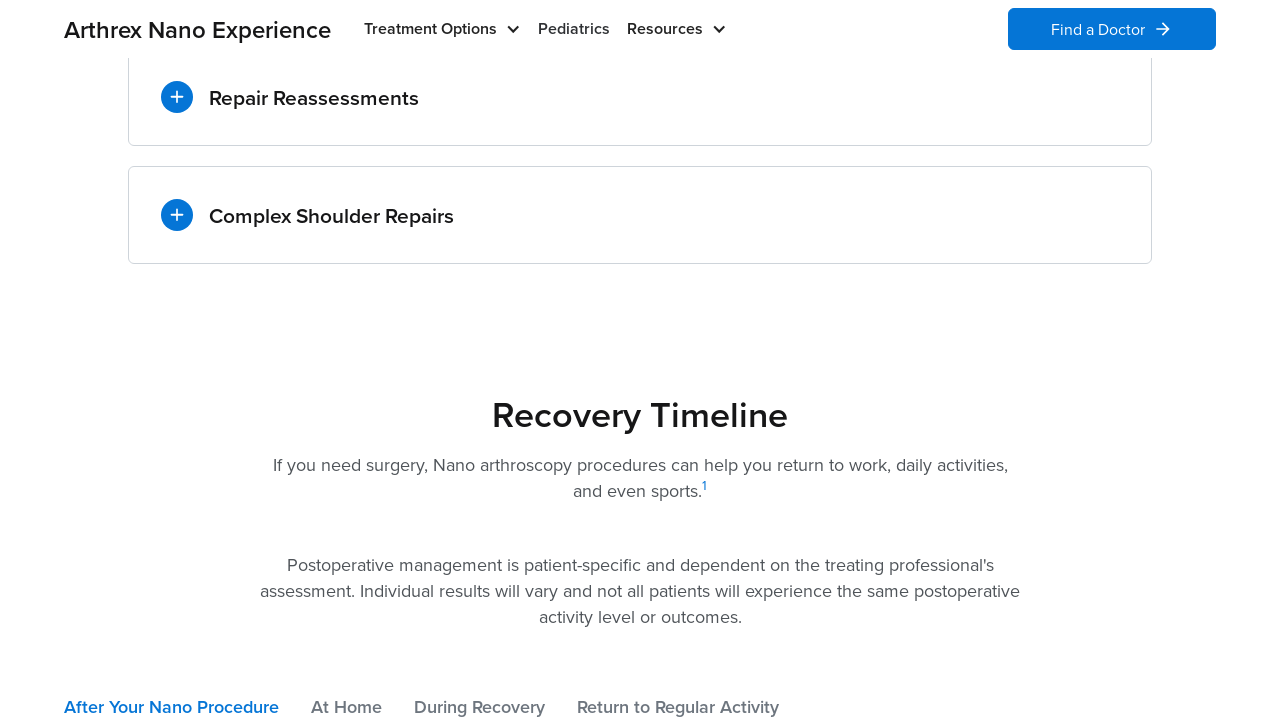

Waited 2 seconds for 'After Your Nano Procedure' tab content to load
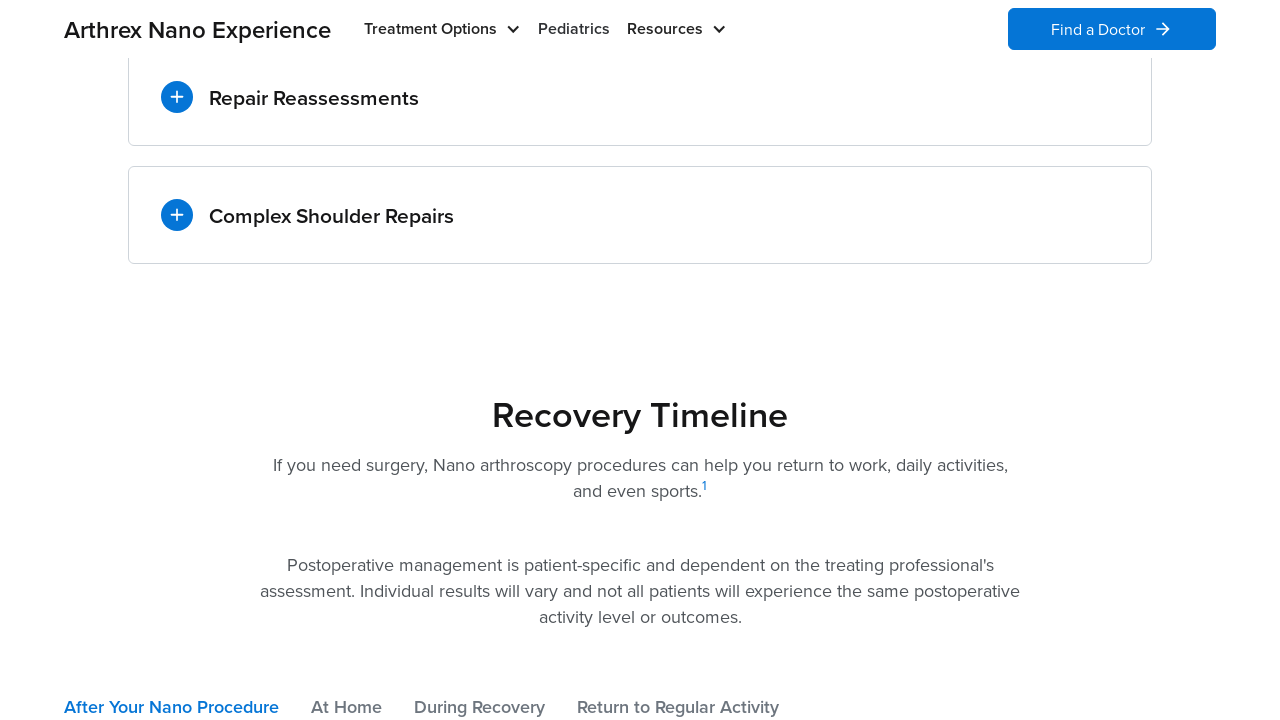

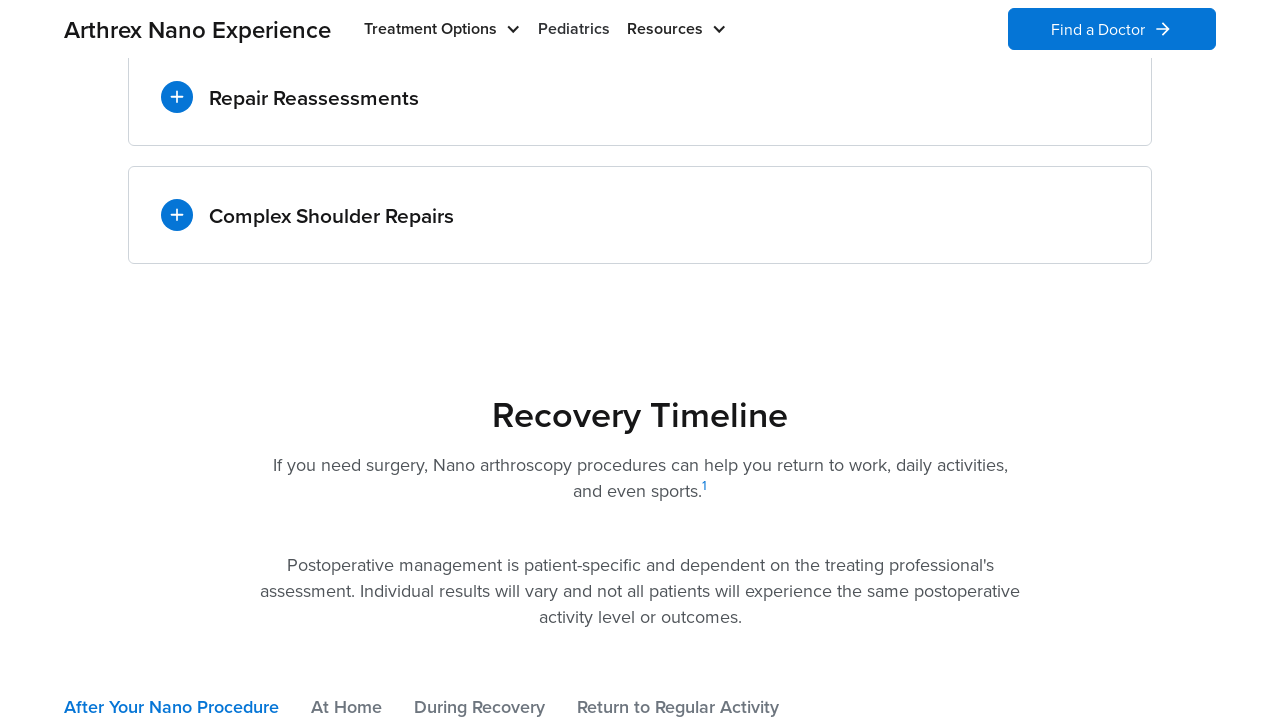